Navigates to Mumbai Indians cricket team website

Starting URL: https://www.mumbaiindians.com/

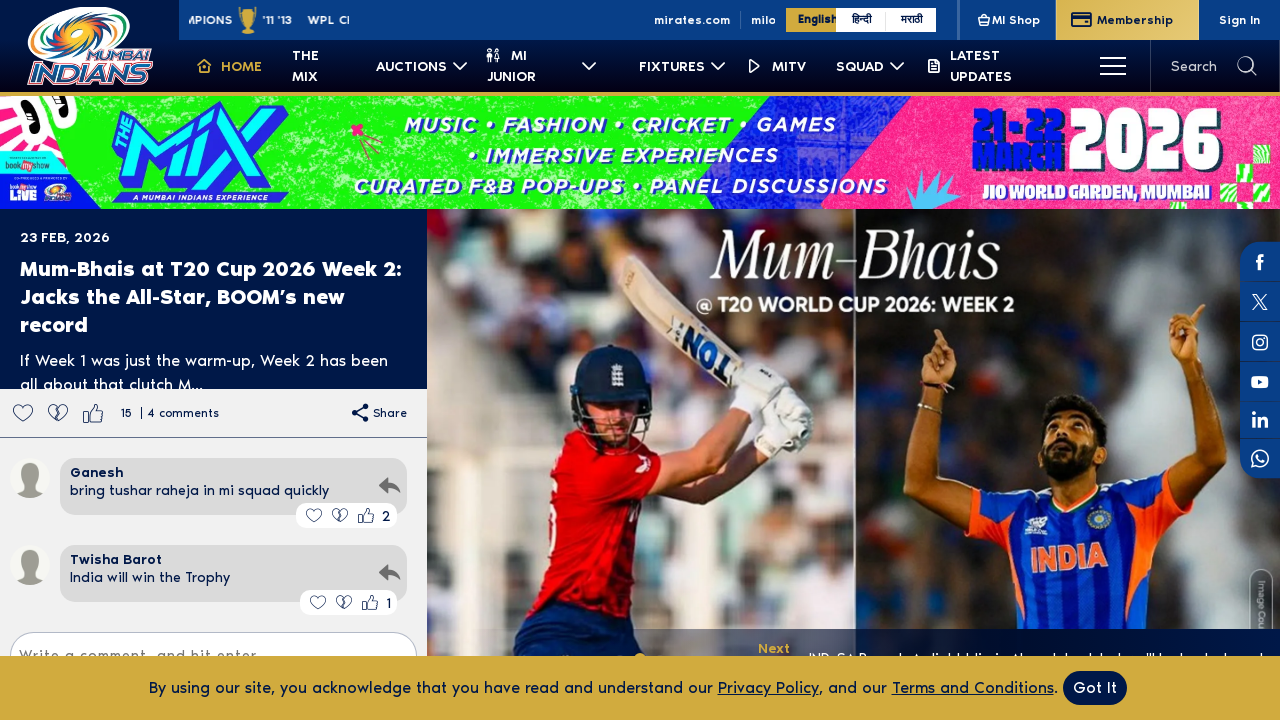

Navigated to Mumbai Indians cricket team website
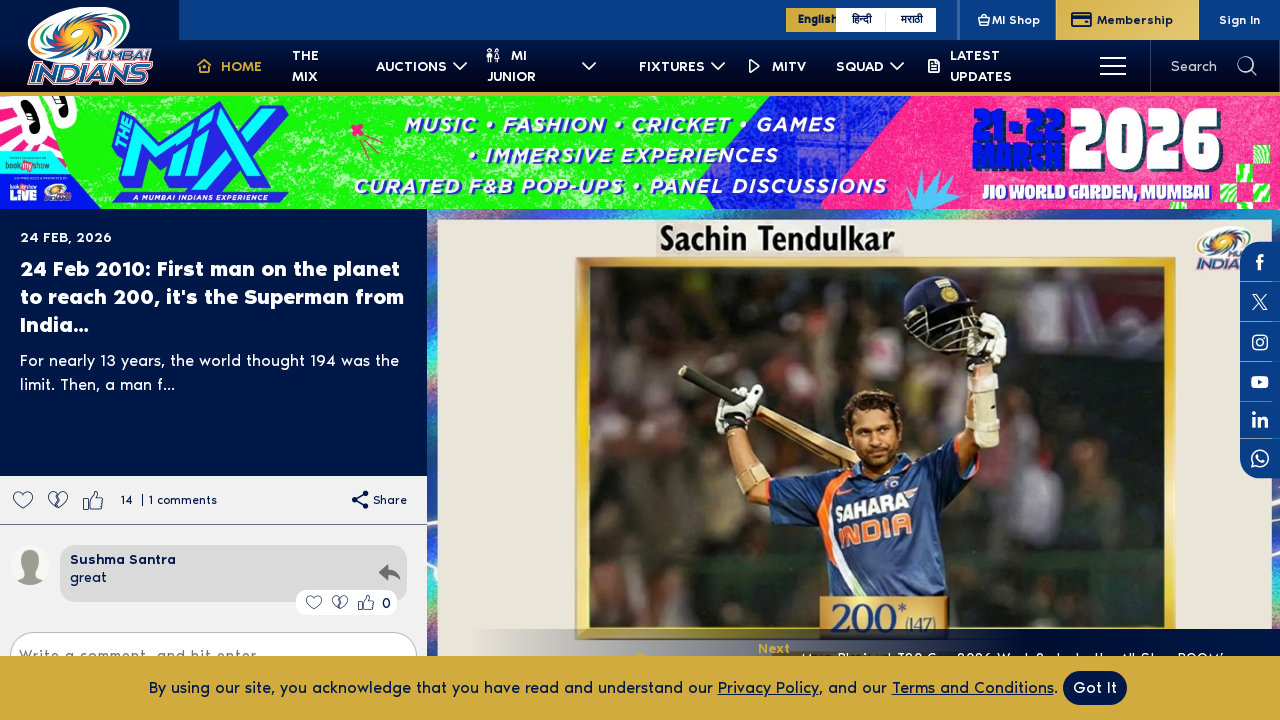

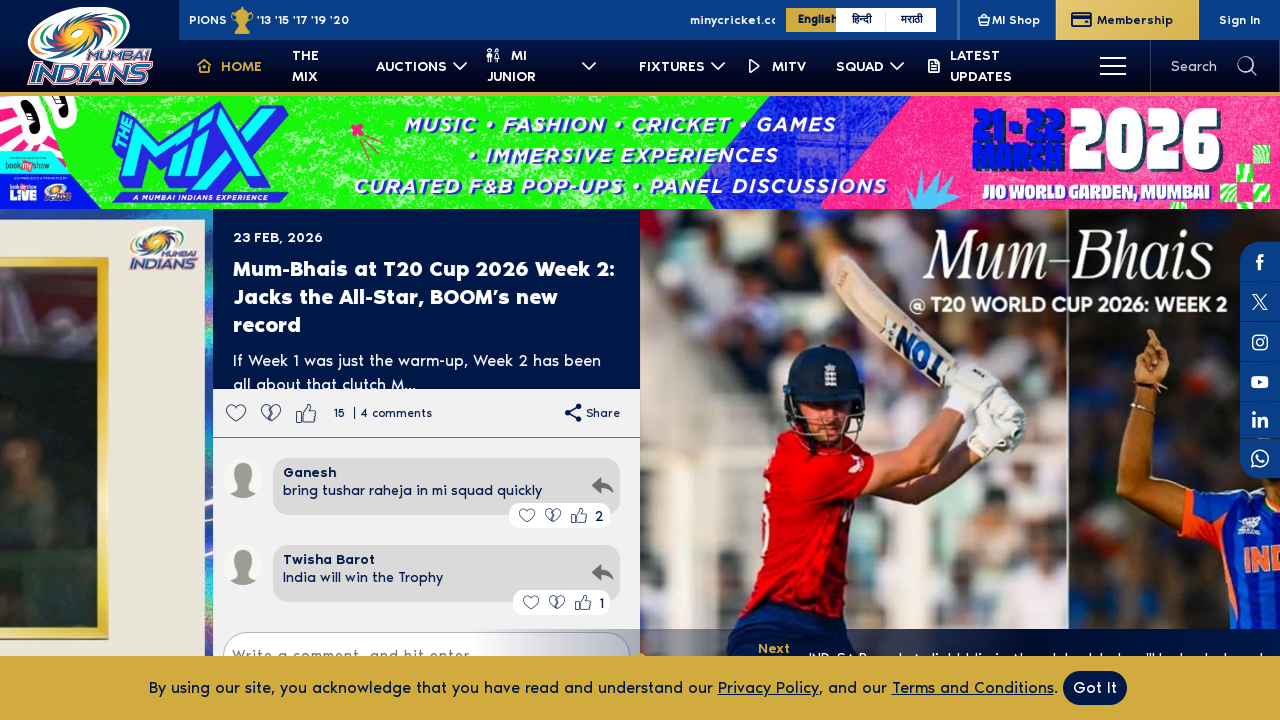